Tests iframe handling and navigation on W3Schools tryit editor by switching between nested iframes, interacting with elements in different frames, and searching for Python tutorials

Starting URL: https://www.w3schools.com/tags/tryit.asp?filename=tryhtml_iframe

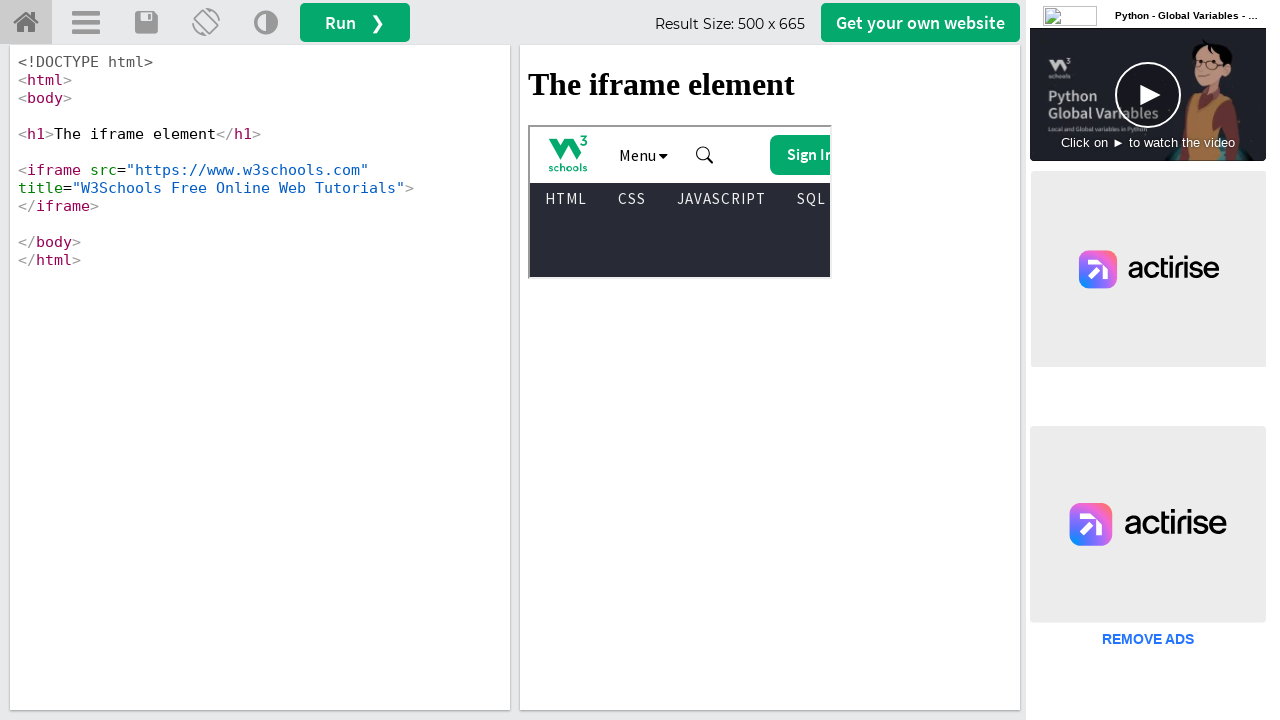

Waited for main page button '#getwebsitebtn' to load
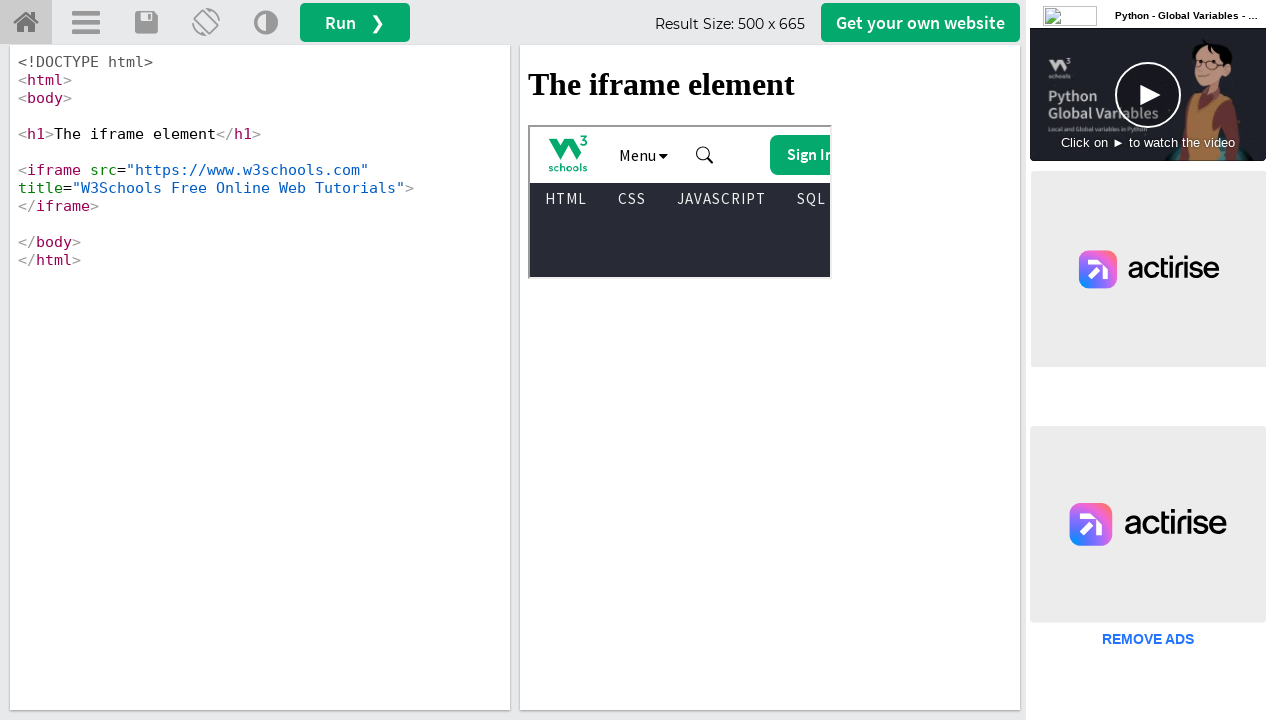

Retrieved text content from main page button
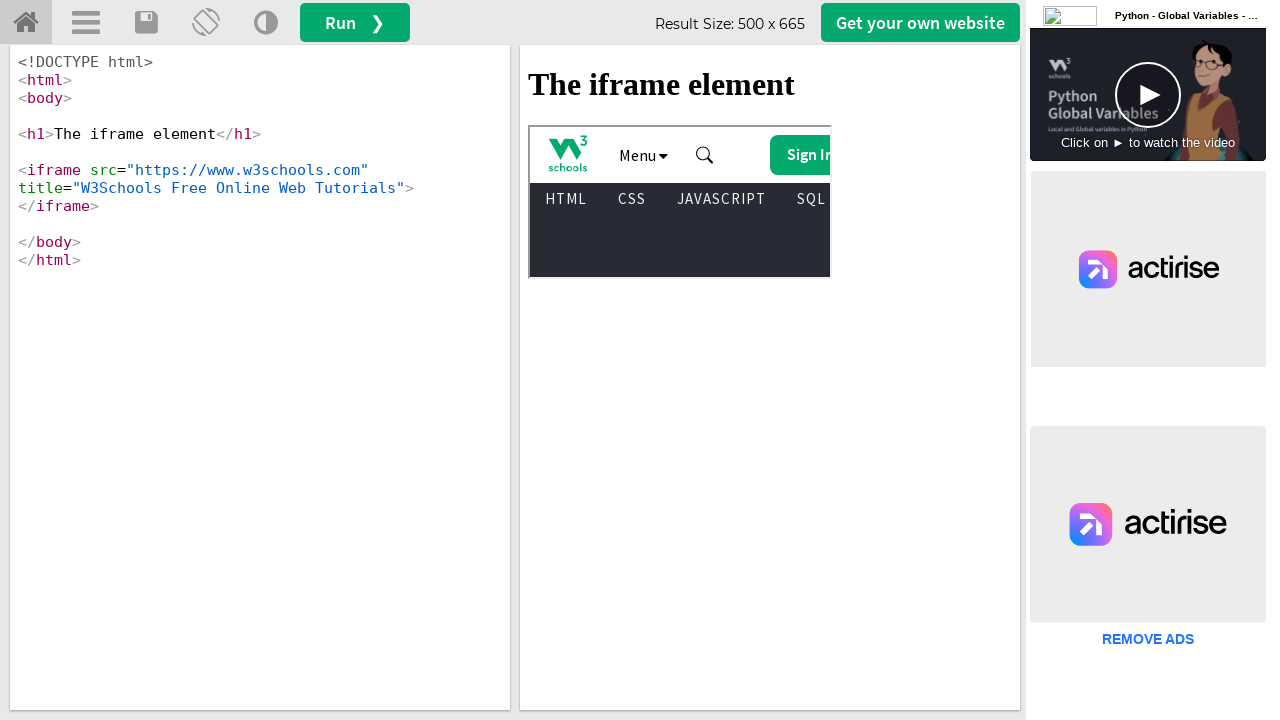

Located first iframe 'iframeResult'
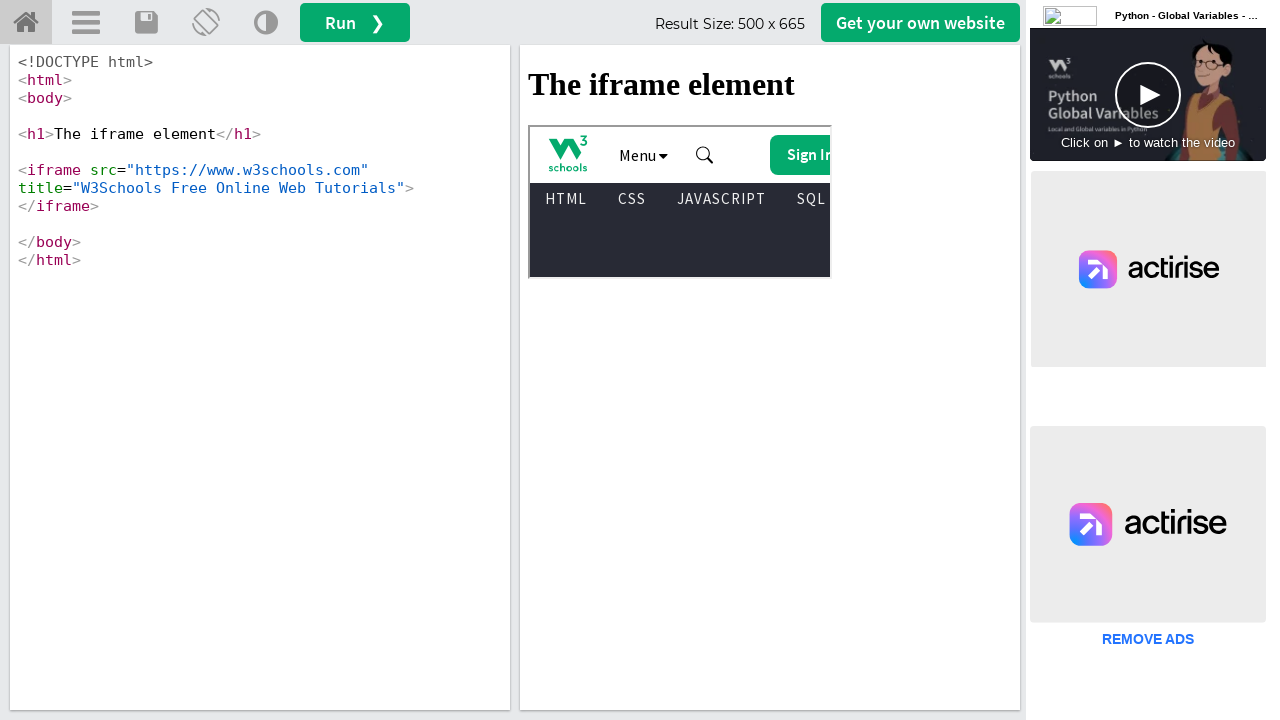

Retrieved text from h1 element in first iframe
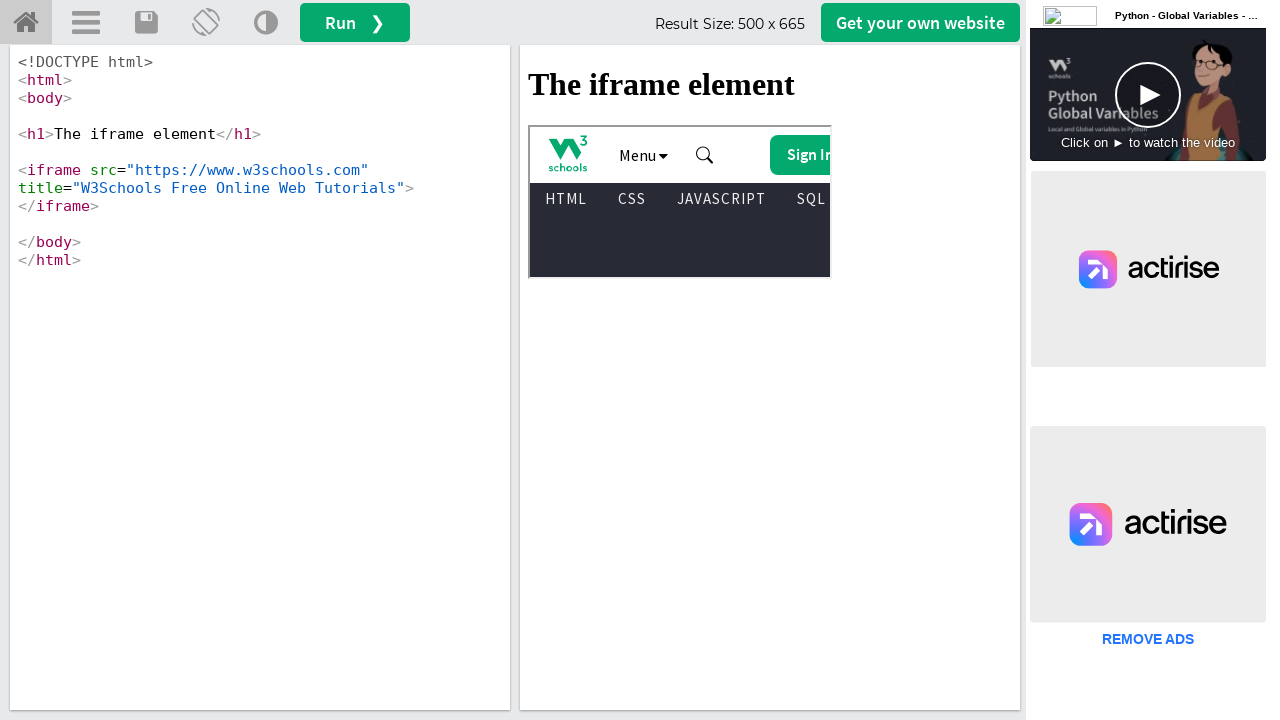

Located nested iframe within first iframe
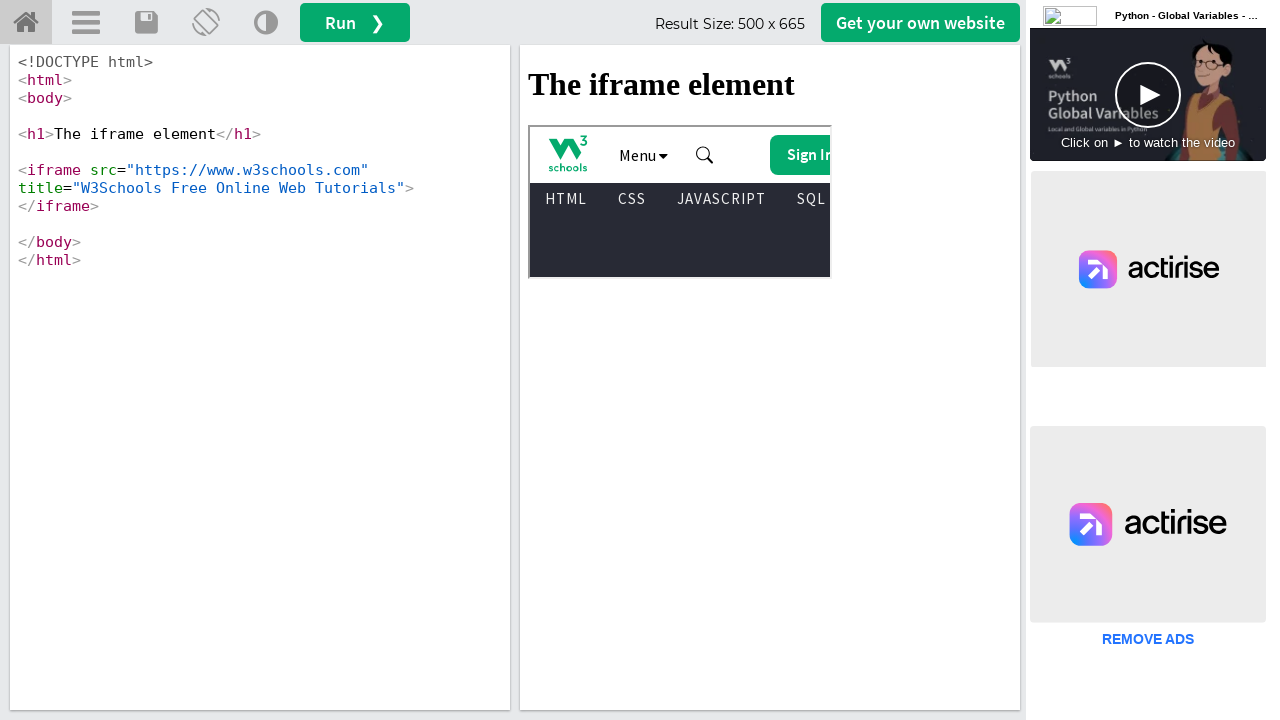

Retrieved text from h1 element in nested iframe
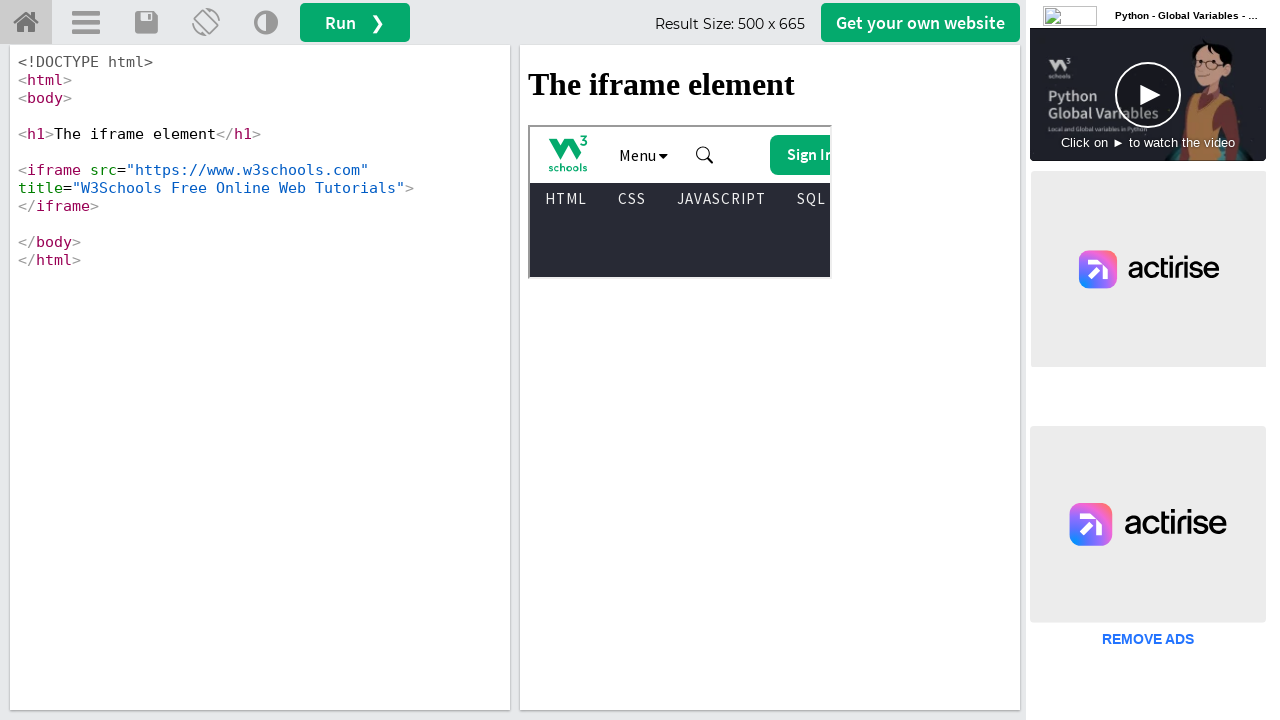

Scrolled down 550 pixels within nested iframe
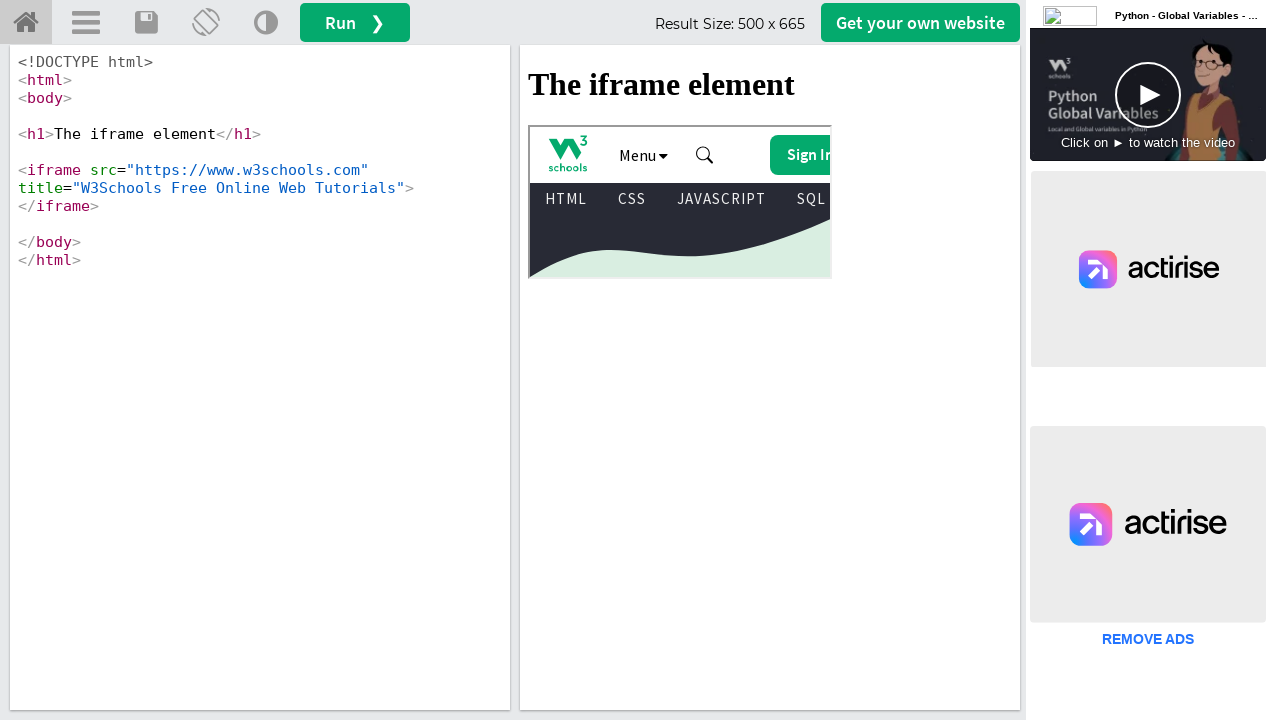

Filled search field with 'python' in nested iframe on #iframeResult >> internal:control=enter-frame >> iframe[title='W3Schools Free On
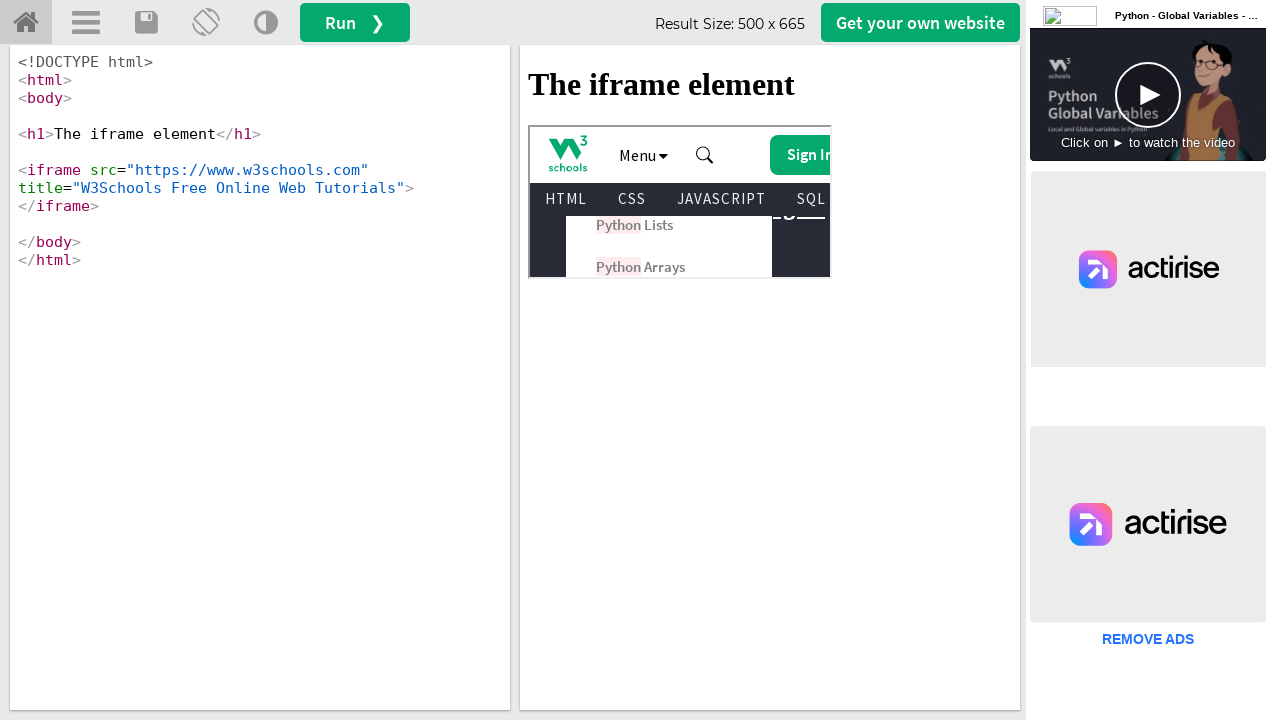

Clicked search icon to search for Python tutorials at (798, 269) on #iframeResult >> internal:control=enter-frame >> iframe[title='W3Schools Free On
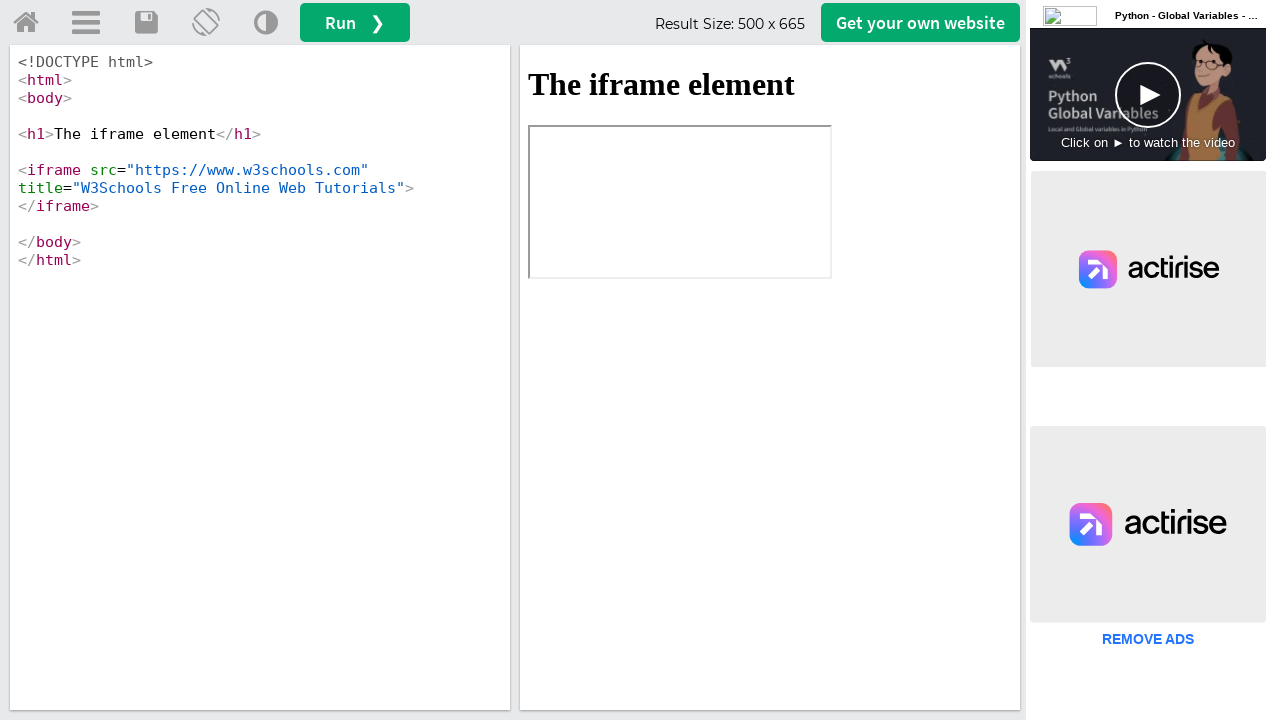

Waited for main page run button to be accessible
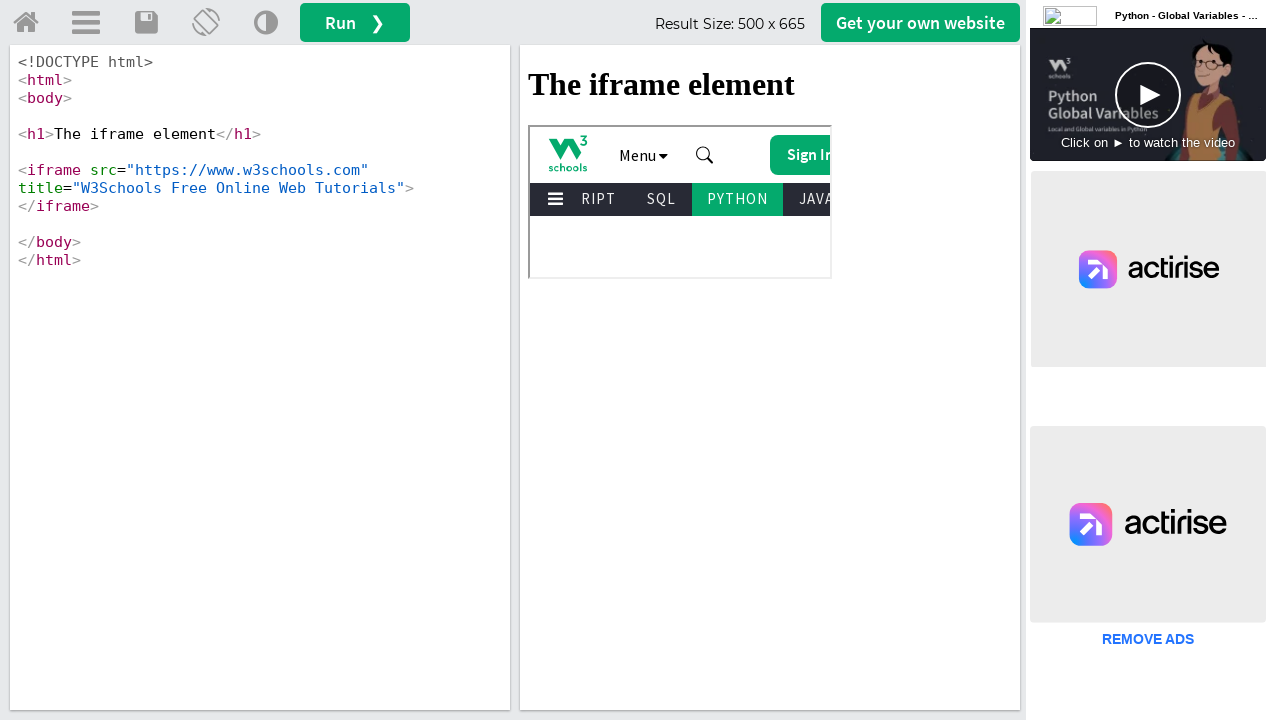

Retrieved text content from main page run button
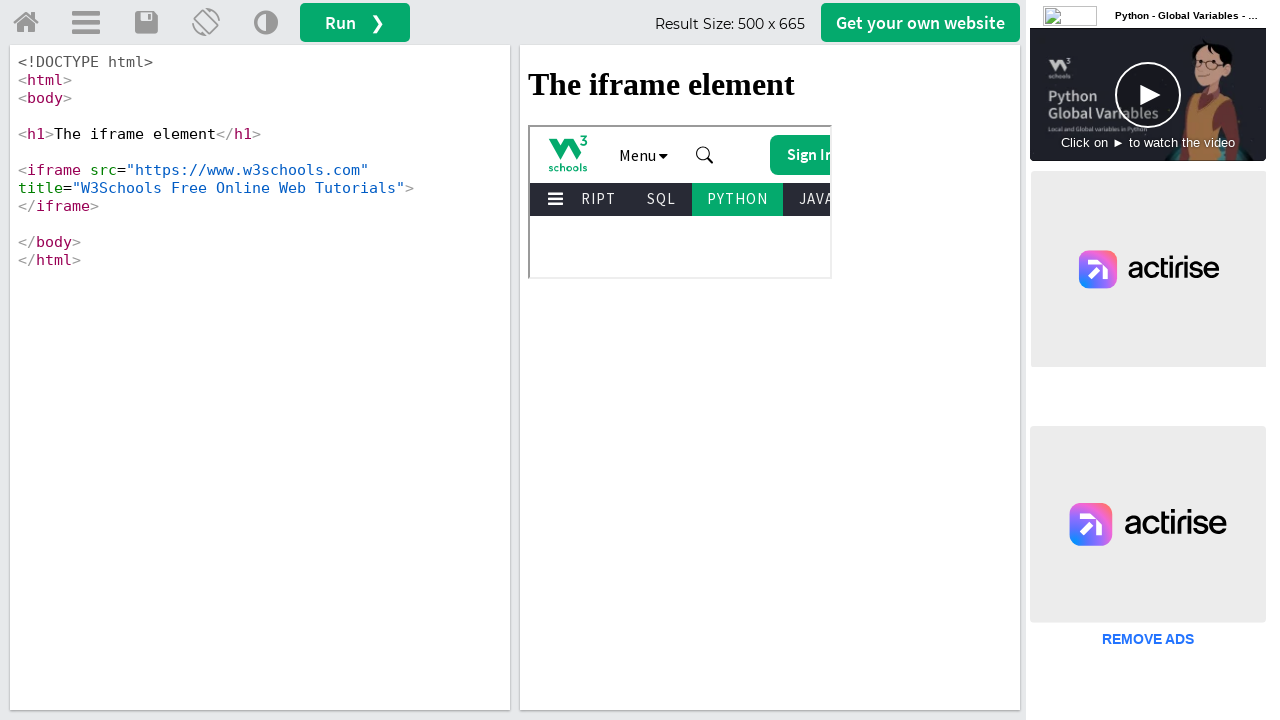

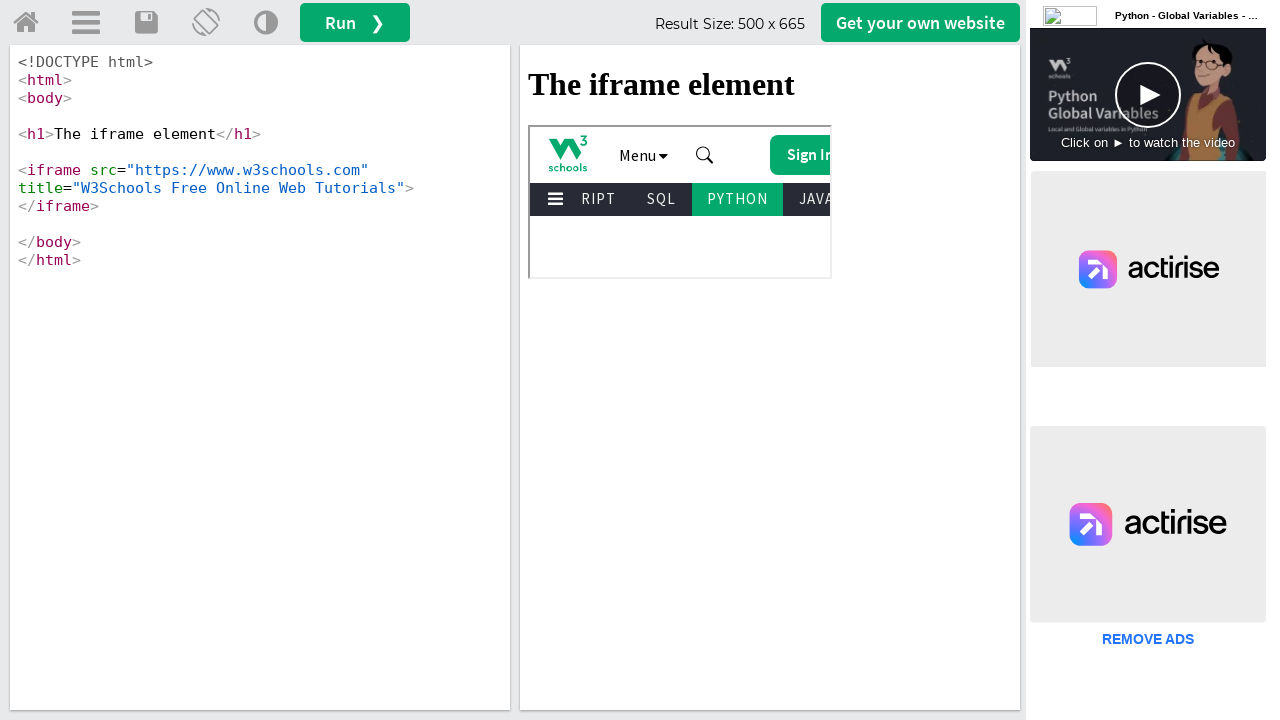